Tests dropdown functionality by clicking on the Dropdown link, then selecting options using three different methods: by index, by value, and by visible text.

Starting URL: https://the-internet.herokuapp.com/

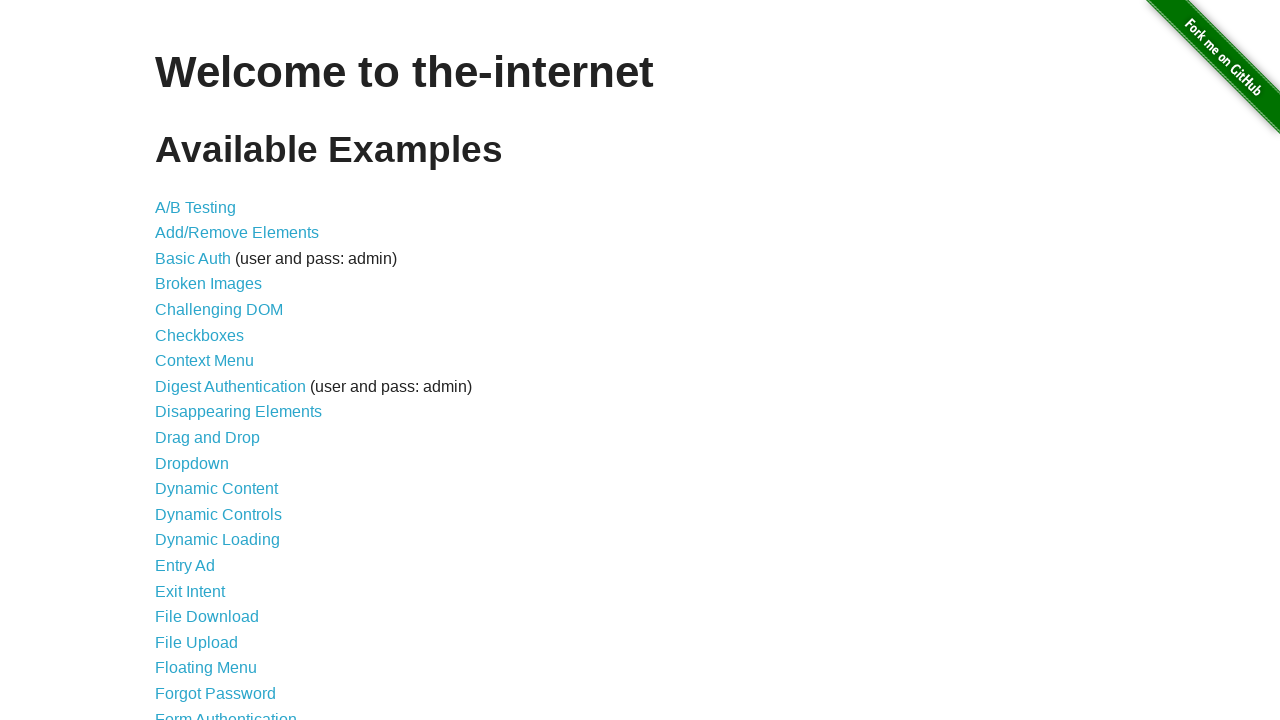

Clicked on Dropdown link to navigate to dropdown page at (192, 463) on text=Dropdown
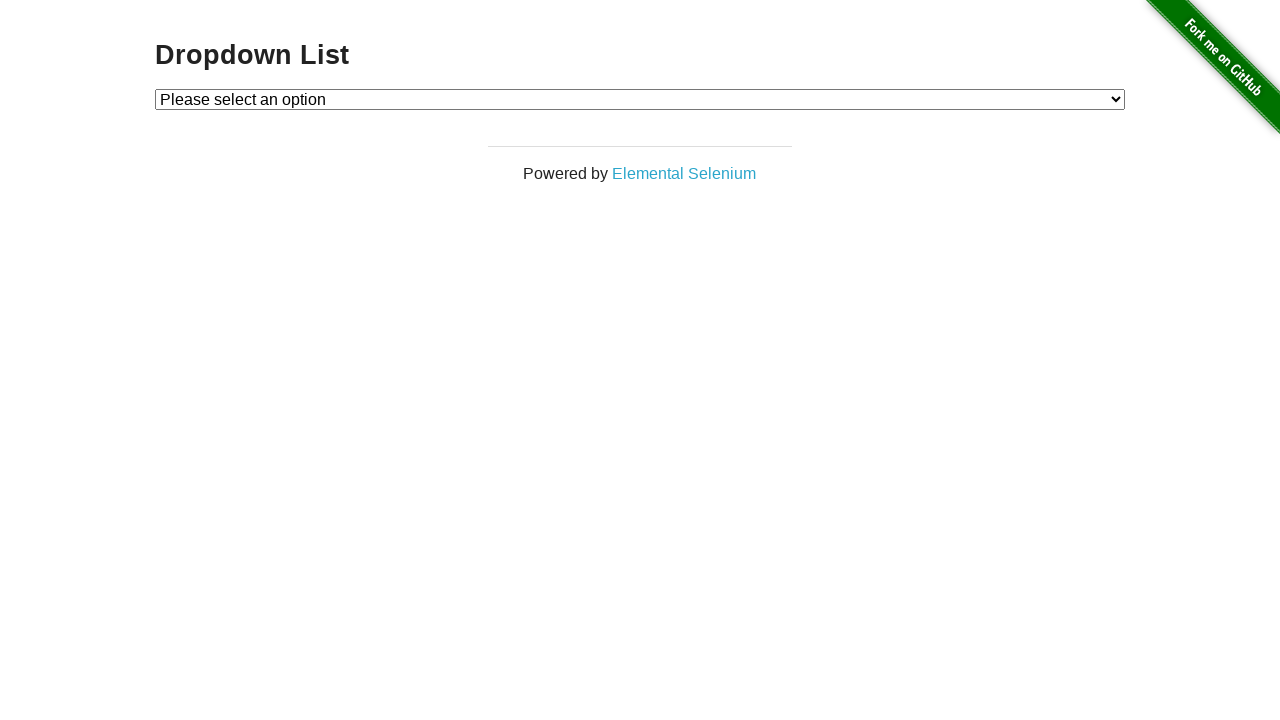

Selected option by index 2 (Option 2) on #dropdown
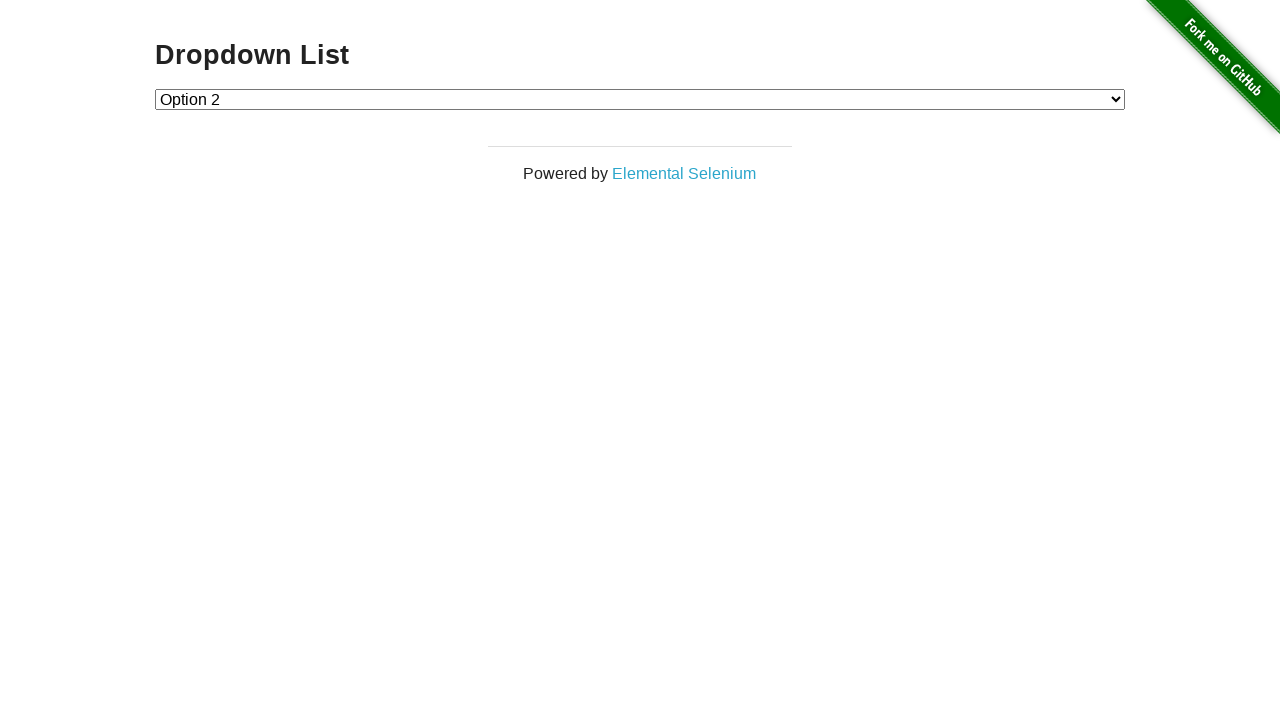

Selected option by value '1' (Option 1) on #dropdown
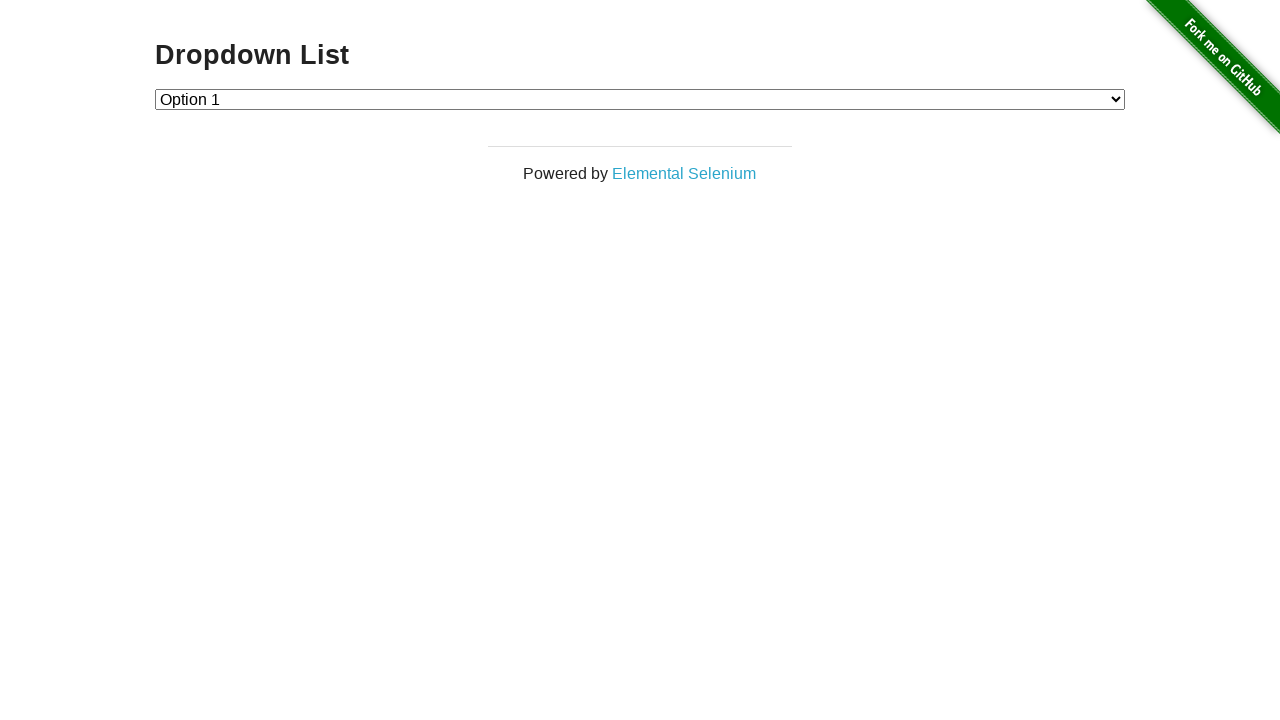

Selected option by visible text 'Option 2' on #dropdown
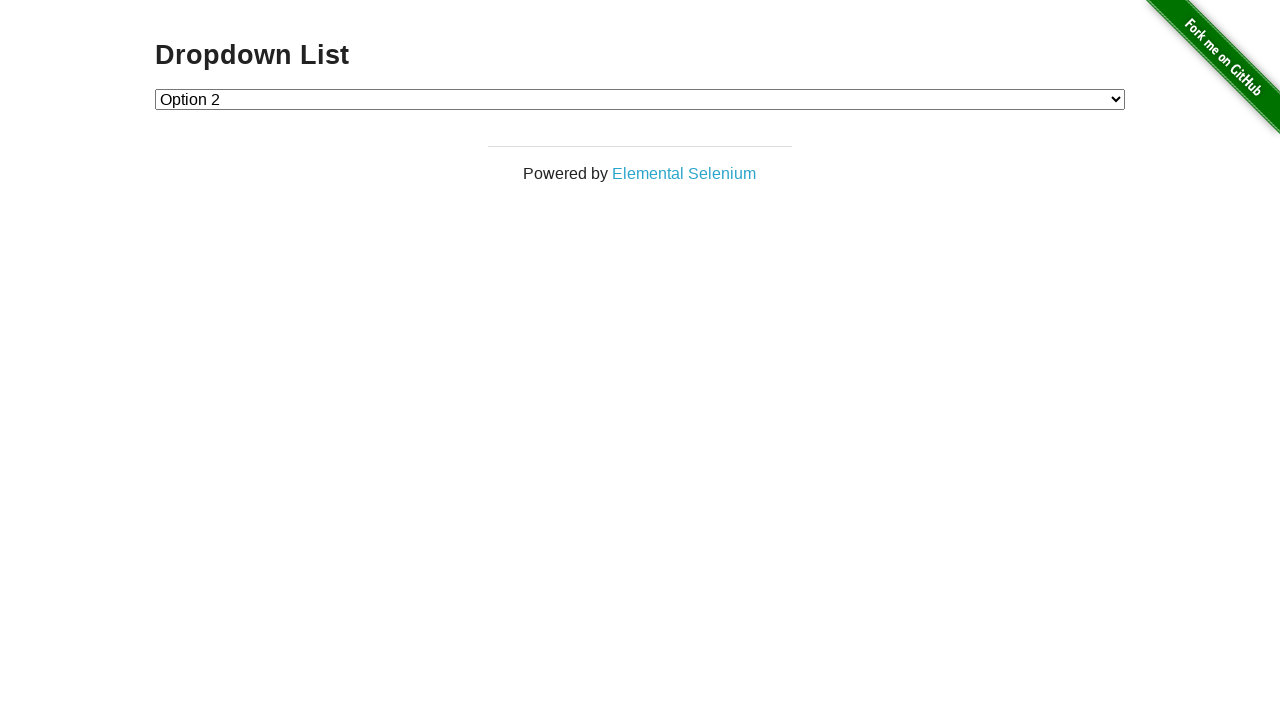

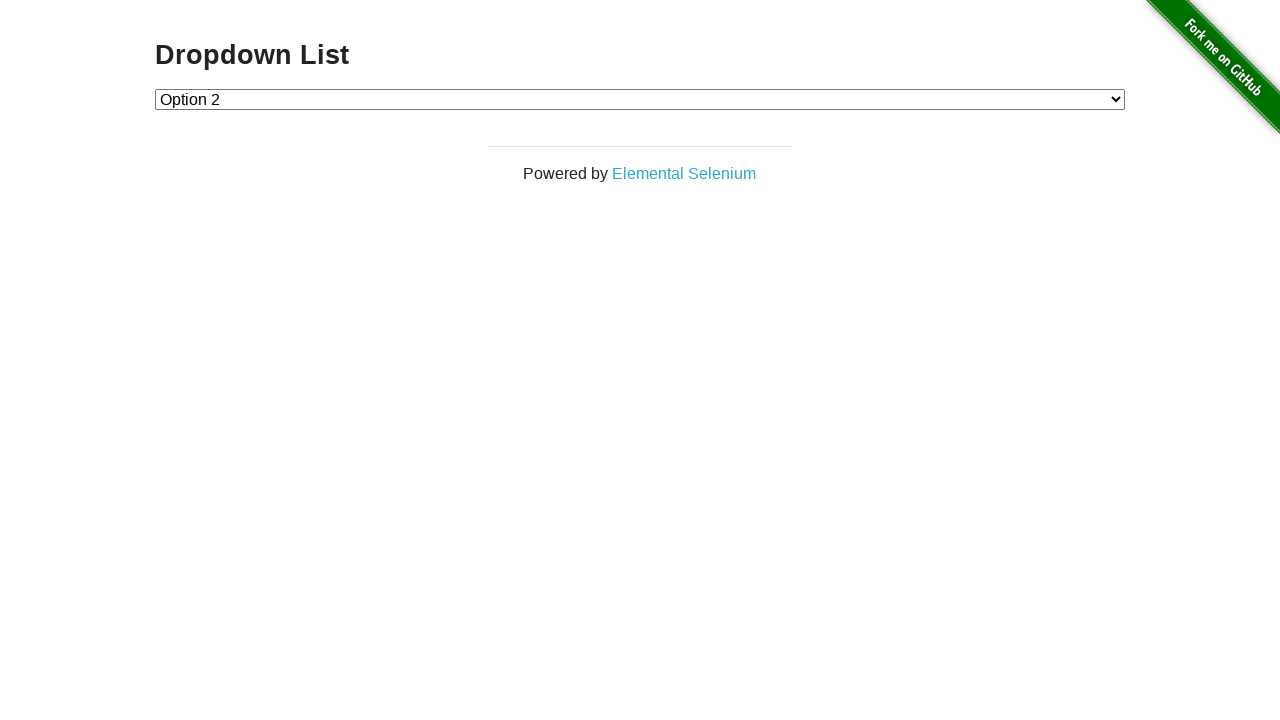